Tests the practice form on DemoQA by filling out personal information fields including first name, last name, email, gender, mobile number, and date of birth.

Starting URL: https://demoqa.com/automation-practice-form

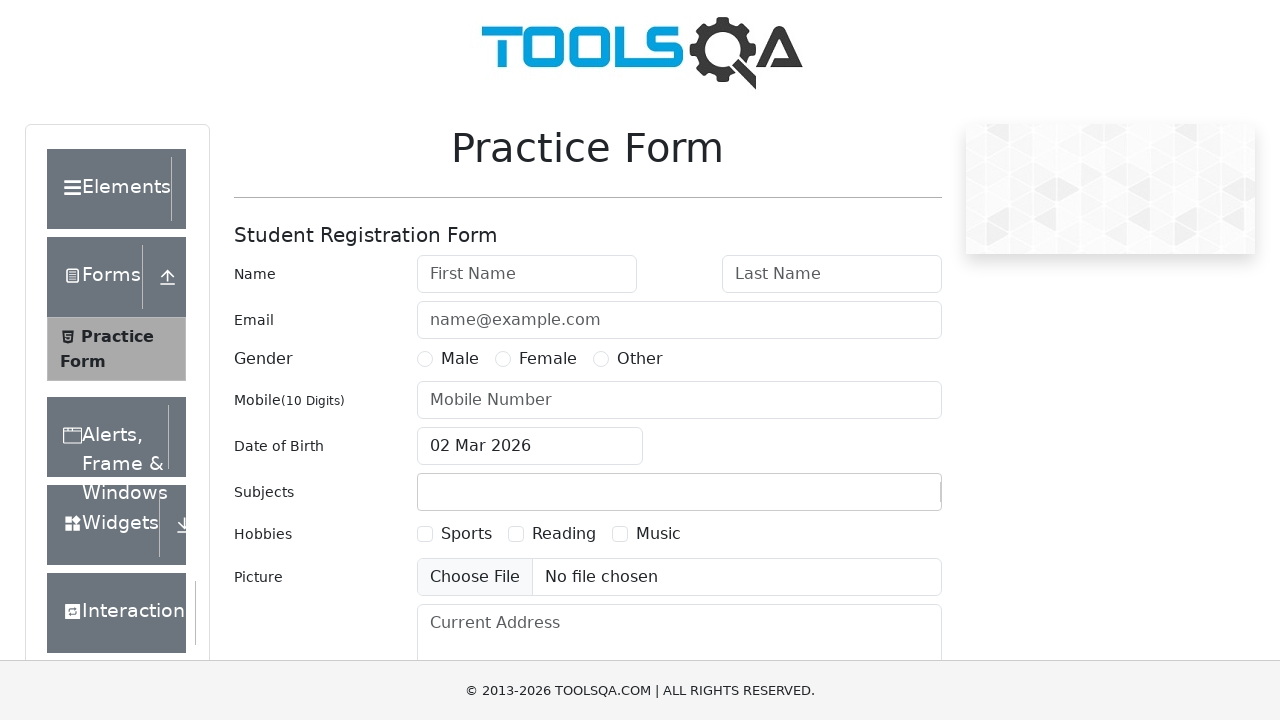

Filled first name field with 'Jon' on #firstName
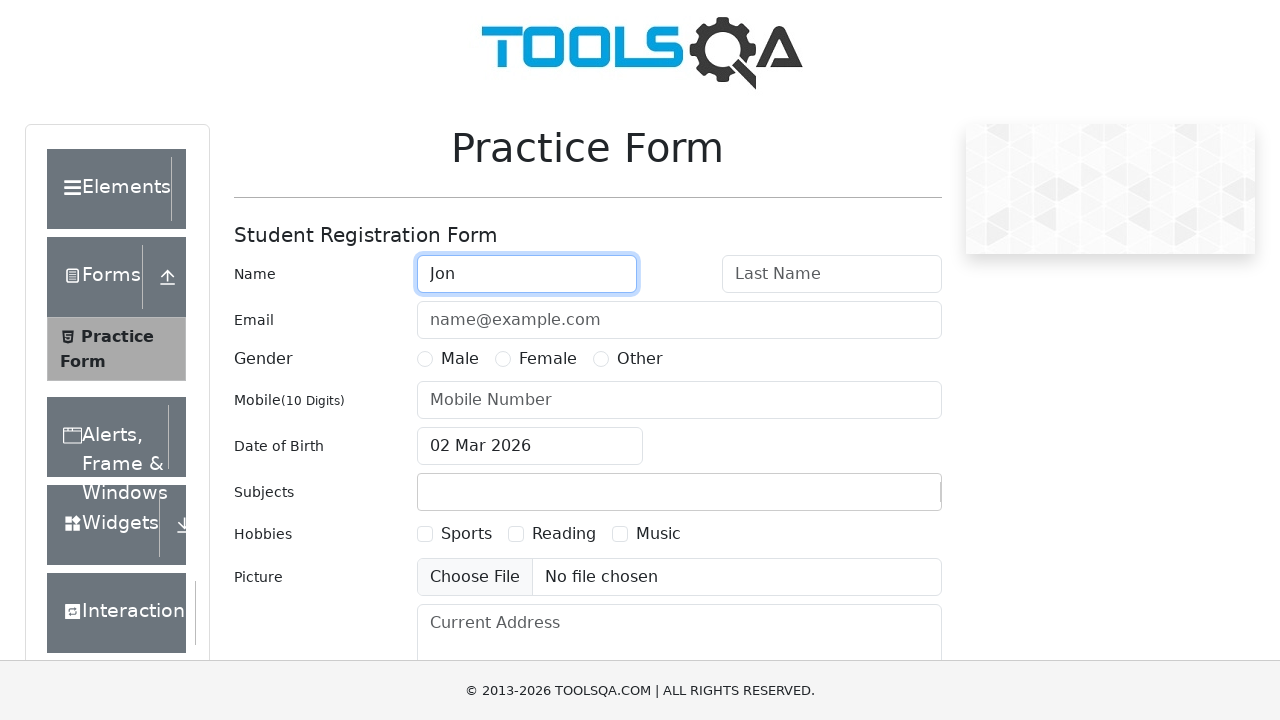

Filled last name field with 'Doe' on #lastName
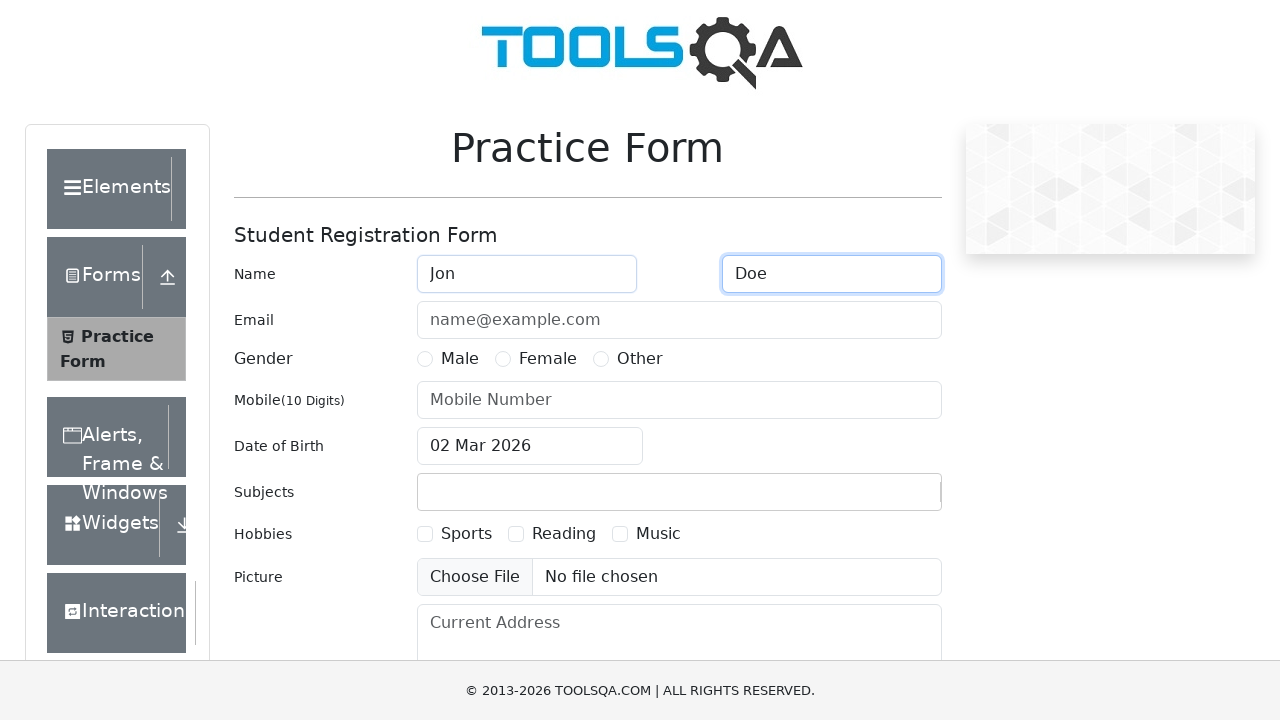

Filled email field with 'jon.doe@email.com' on #userEmail
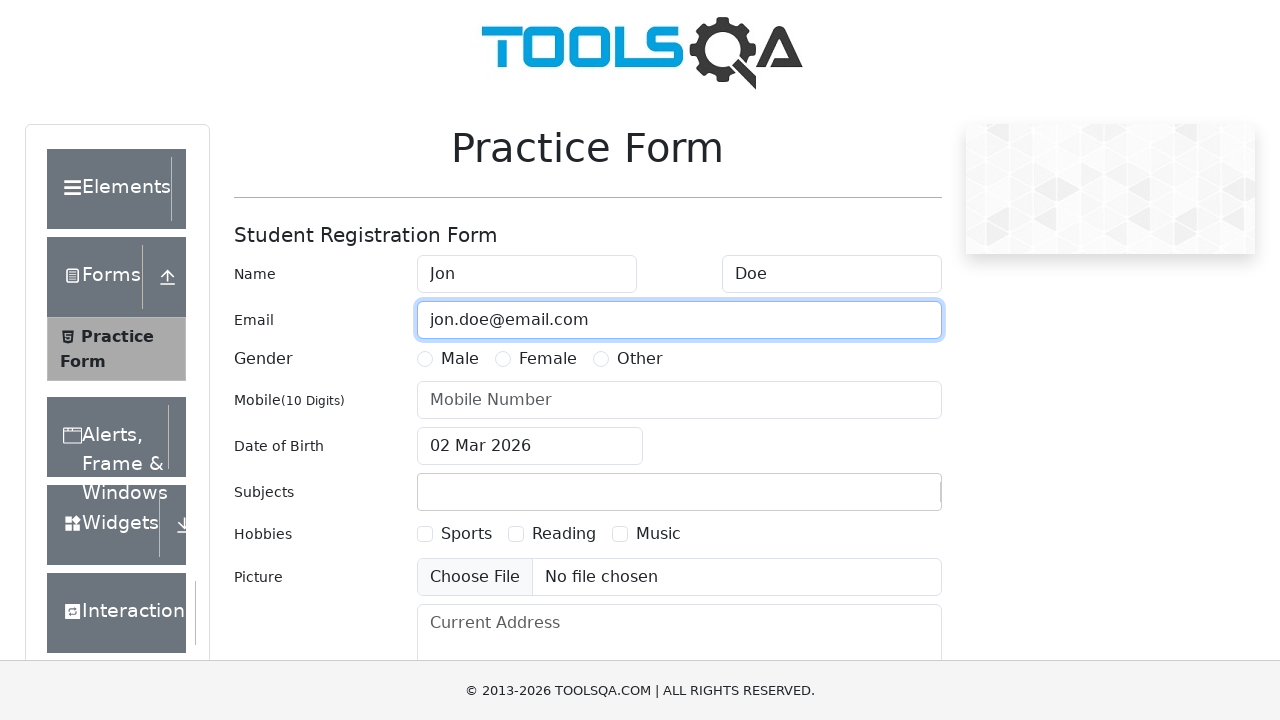

Selected Male gender option at (460, 359) on label[for='gender-radio-1']
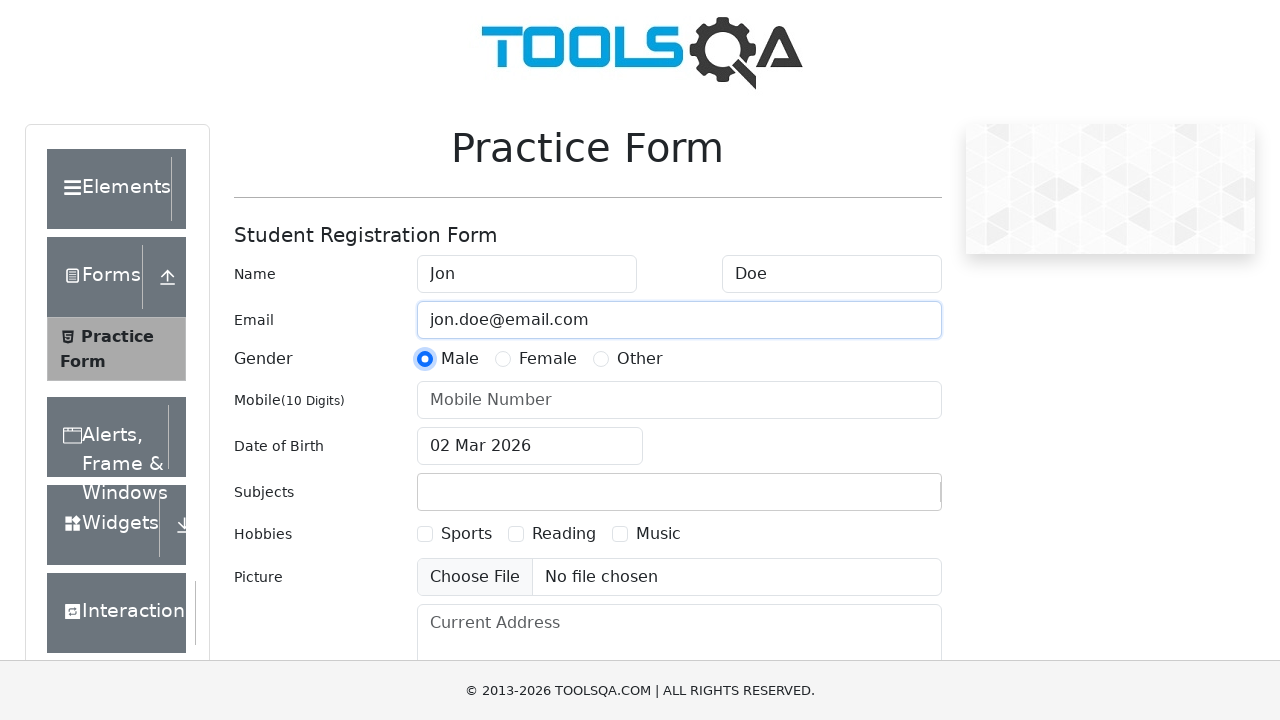

Filled mobile number field with '1234567890' on #userNumber
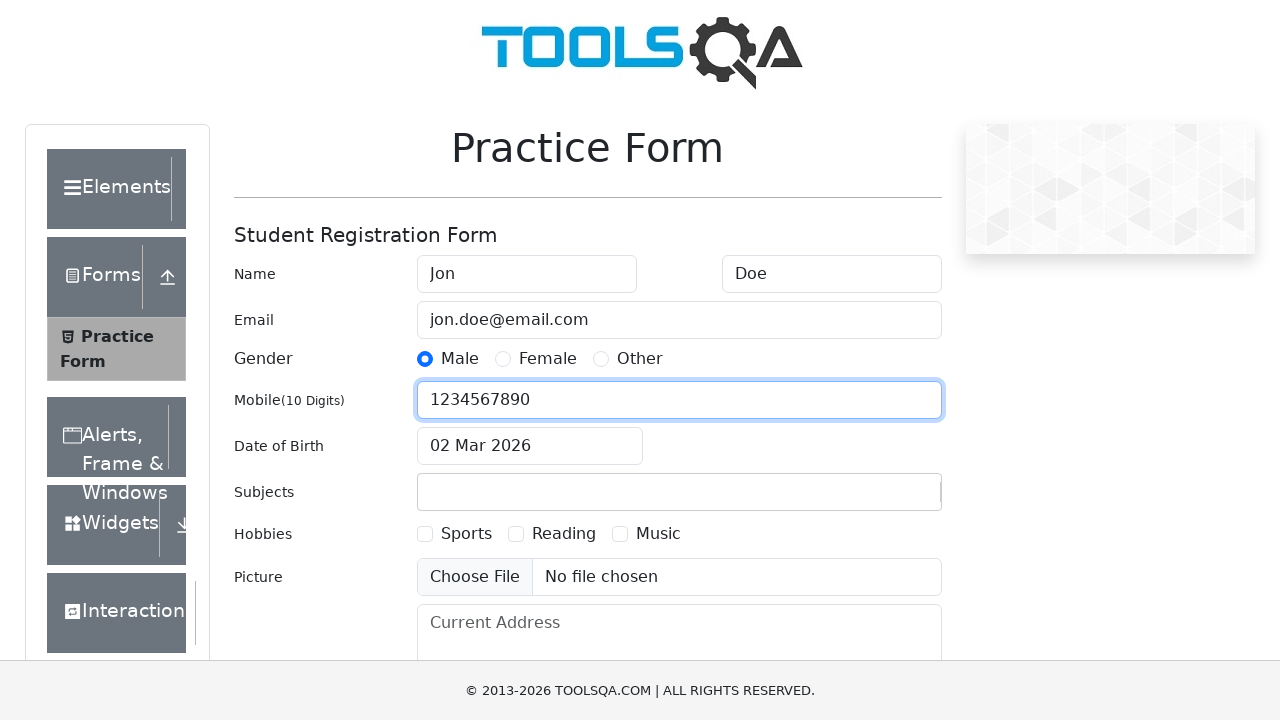

Clicked date of birth field to open date picker at (530, 446) on #dateOfBirthInput
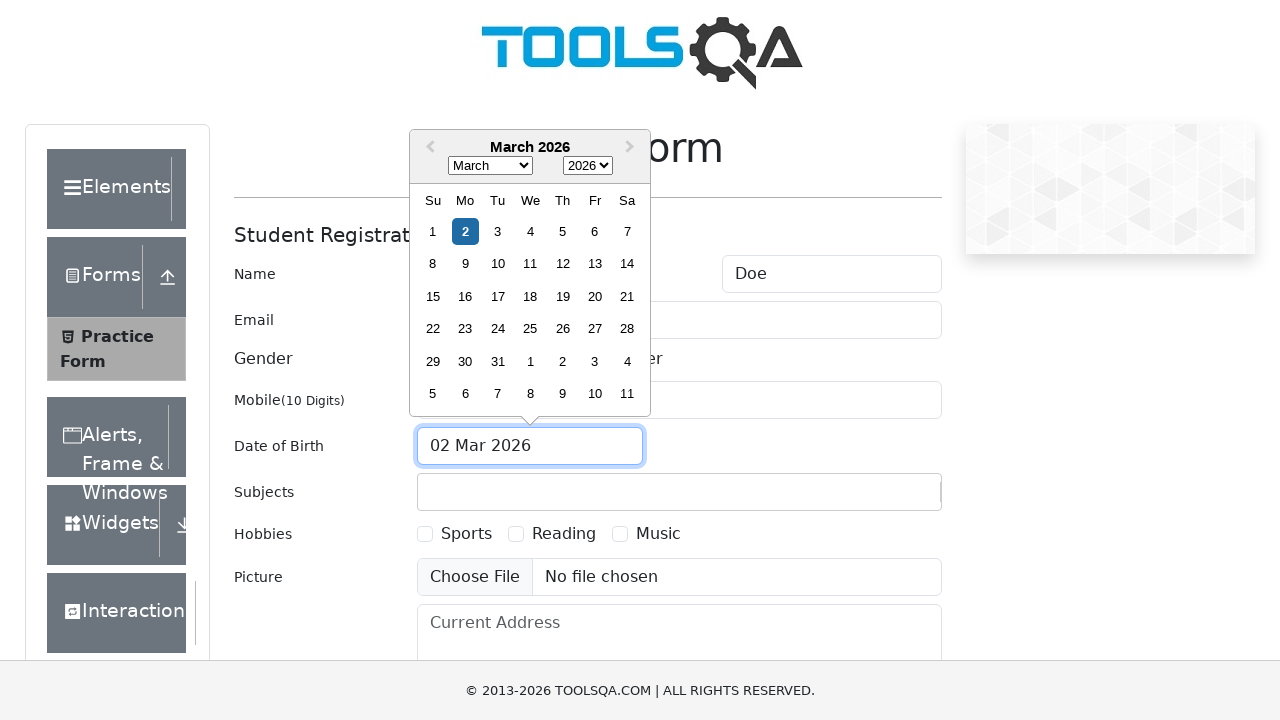

Selected May as the birth month on .react-datepicker__month-select
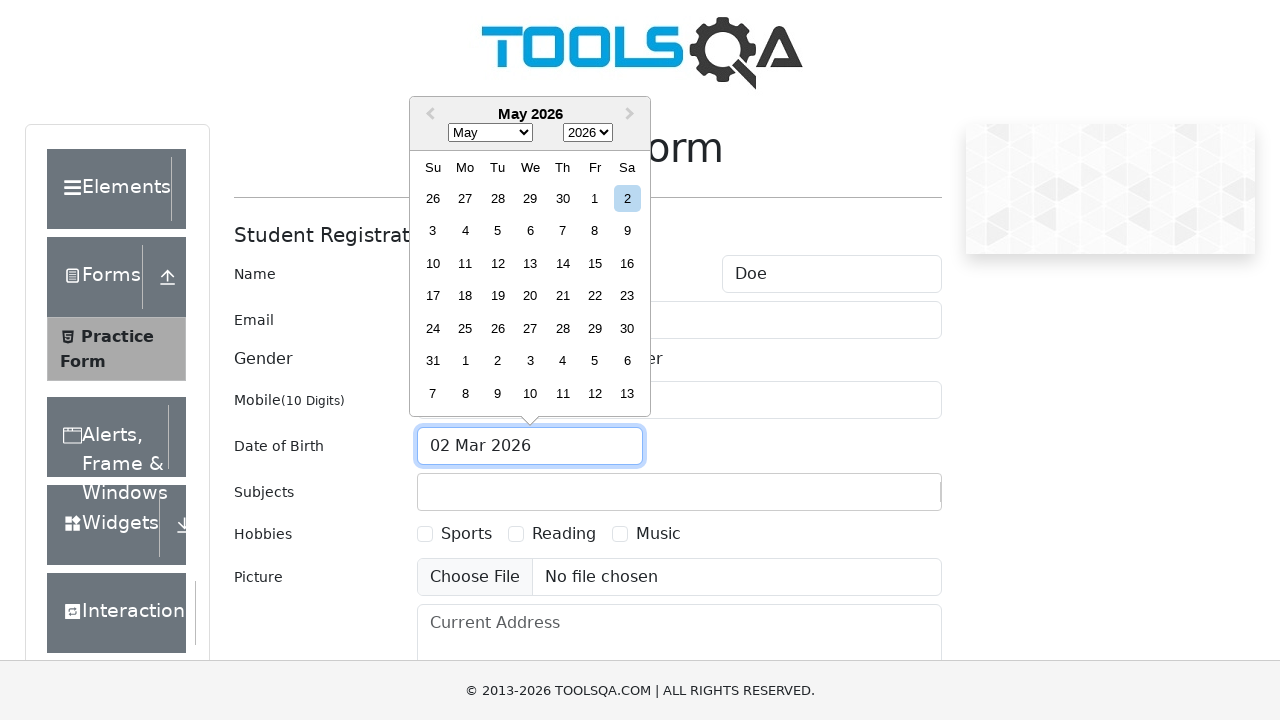

Selected 1995 as the birth year on .react-datepicker__year-select
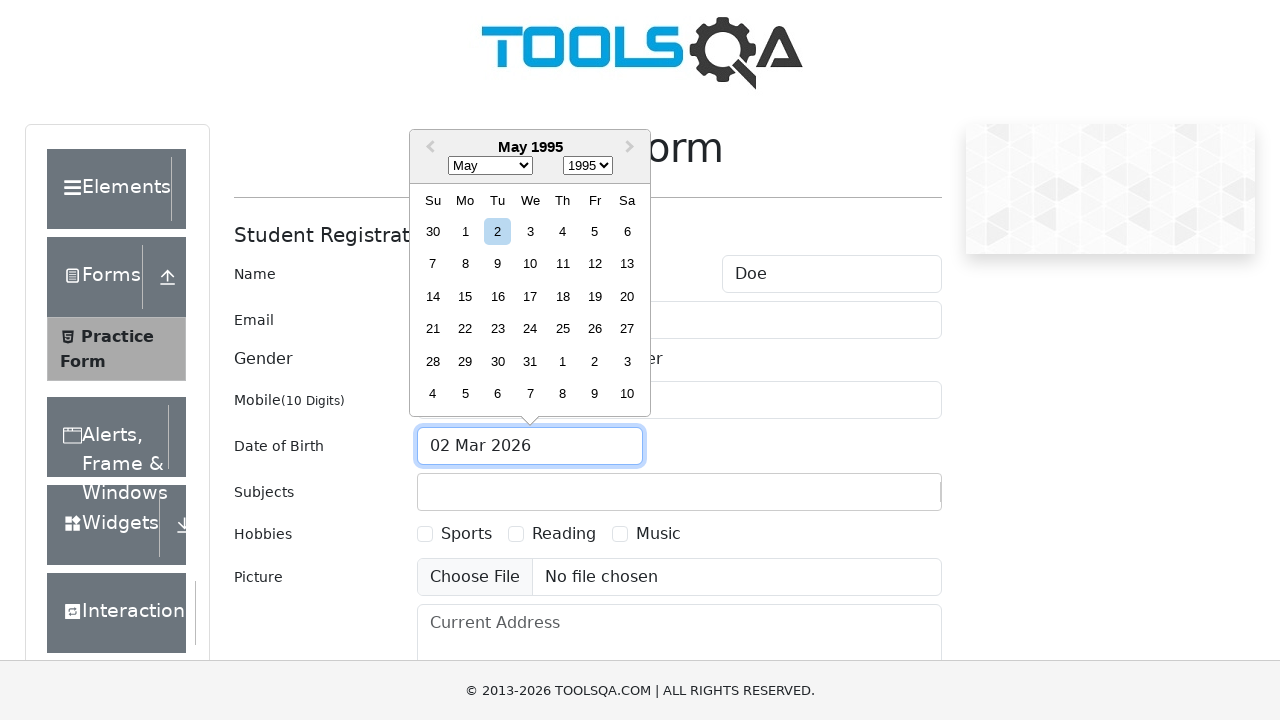

Selected day 28 as the birth date at (433, 361) on .react-datepicker__day--028:not(.react-datepicker__day--outside-month)
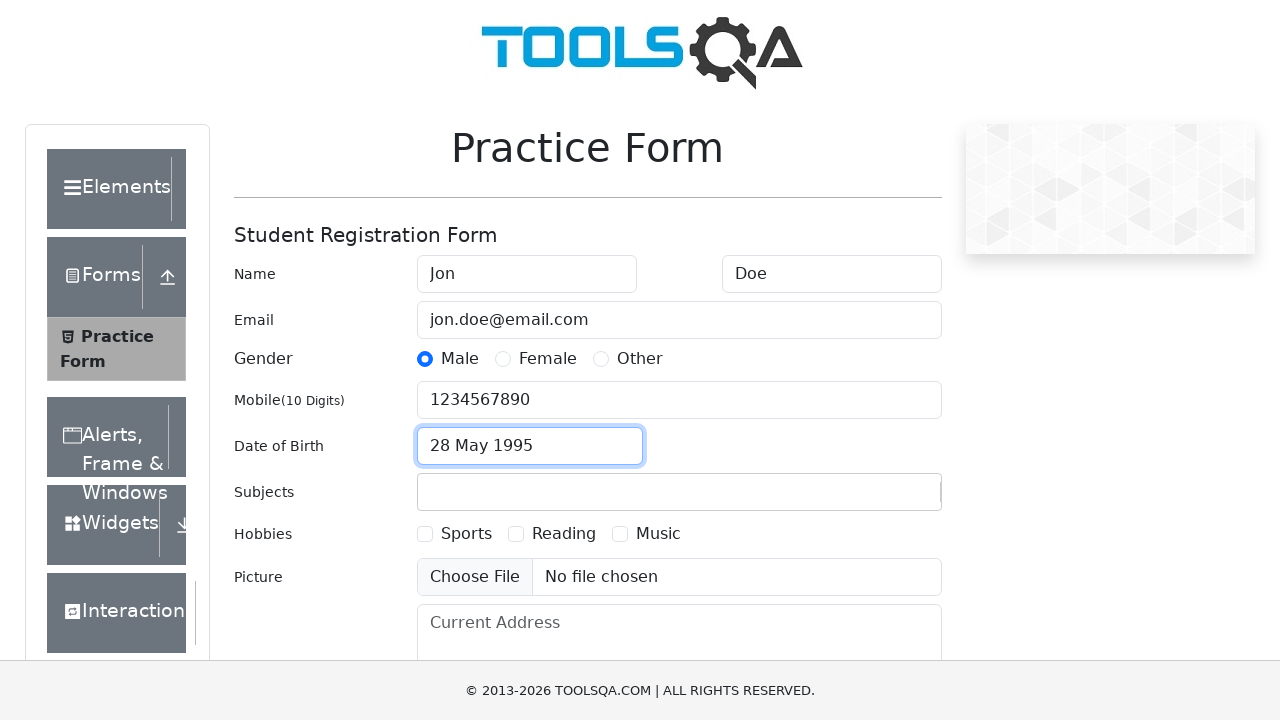

Clicked submit button to submit the form at (885, 499) on #submit
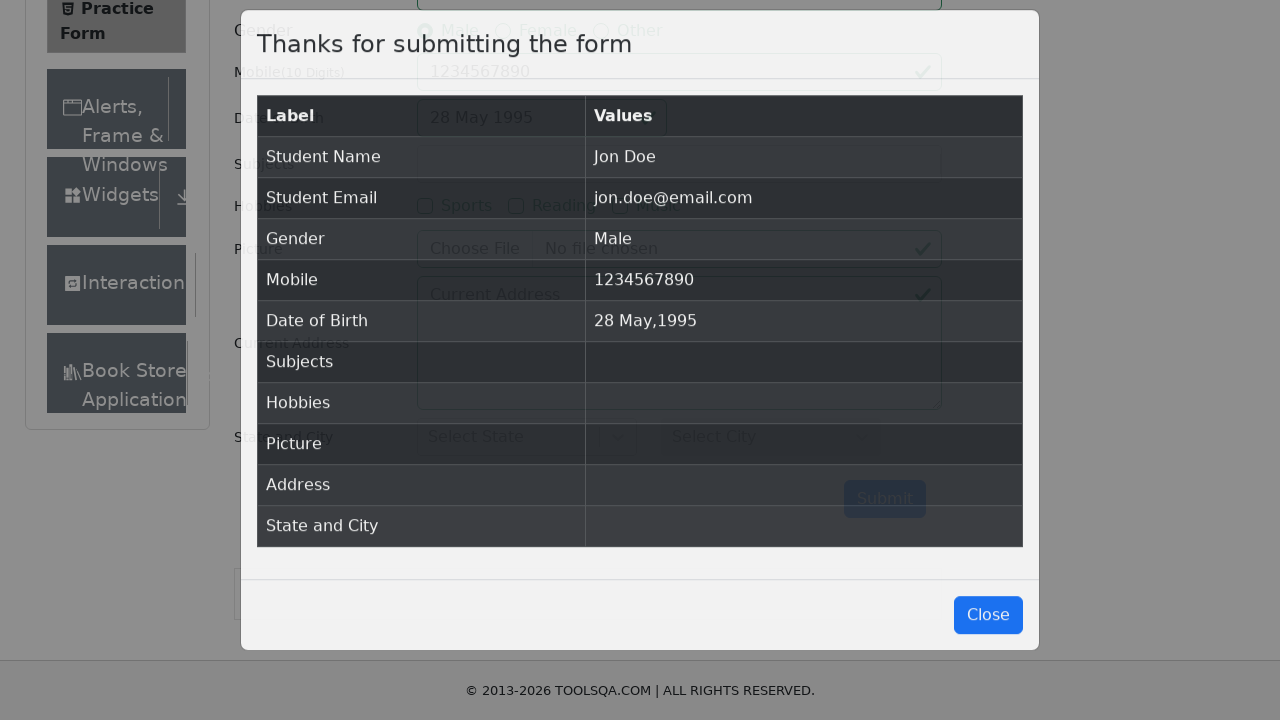

Success modal appeared confirming form submission
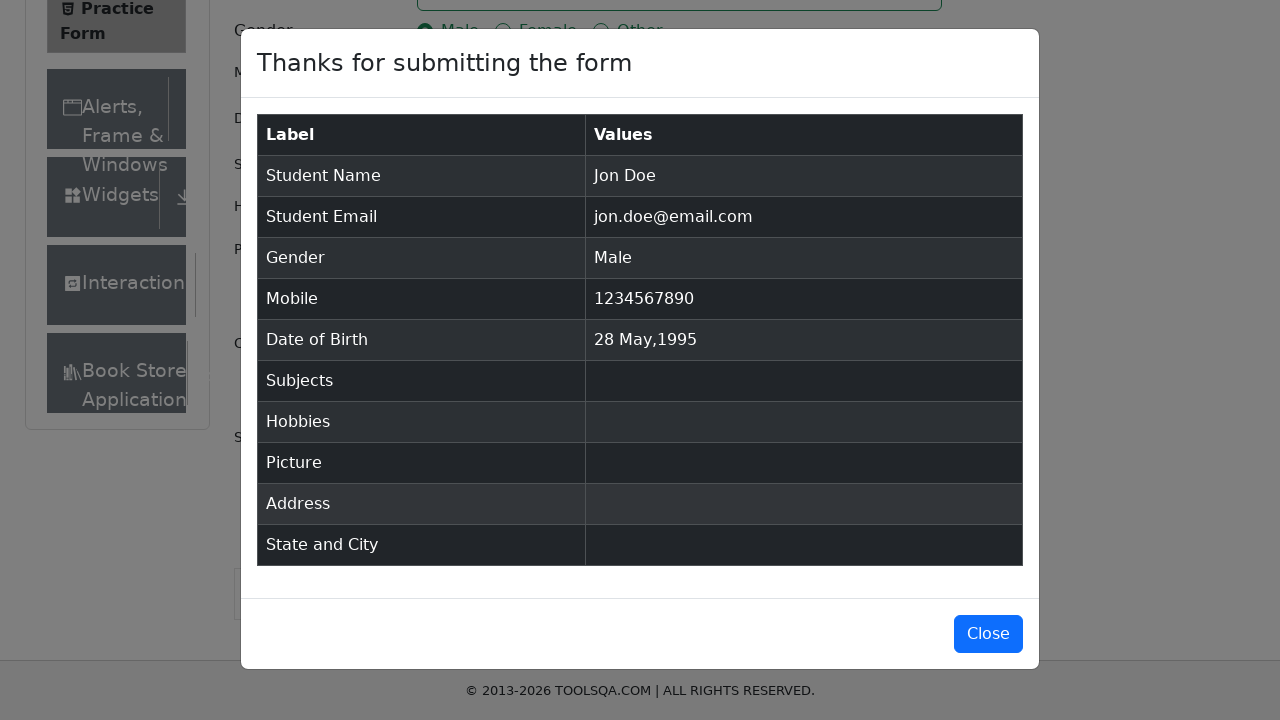

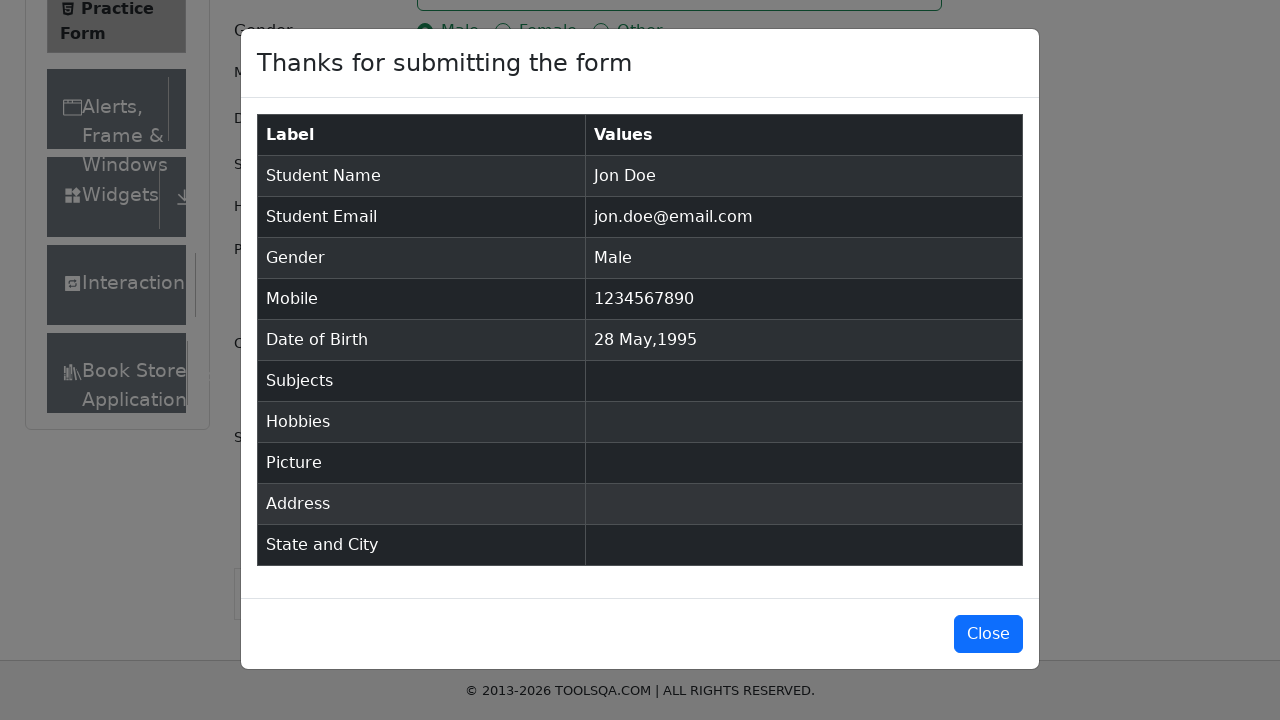